Tests dropdown selection functionality by selecting options using three different methods: by index, by visible text, and by value from a currency dropdown.

Starting URL: https://rahulshettyacademy.com/dropdownsPractise/

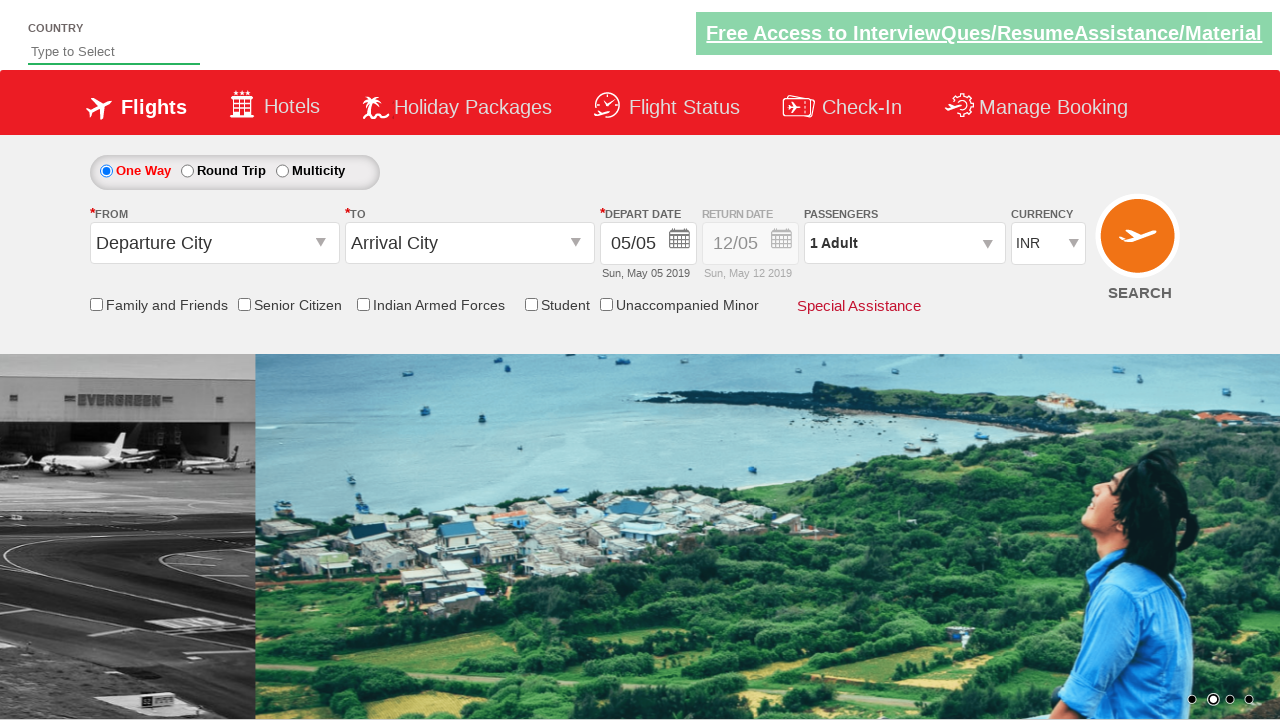

Currency dropdown selector loaded and ready
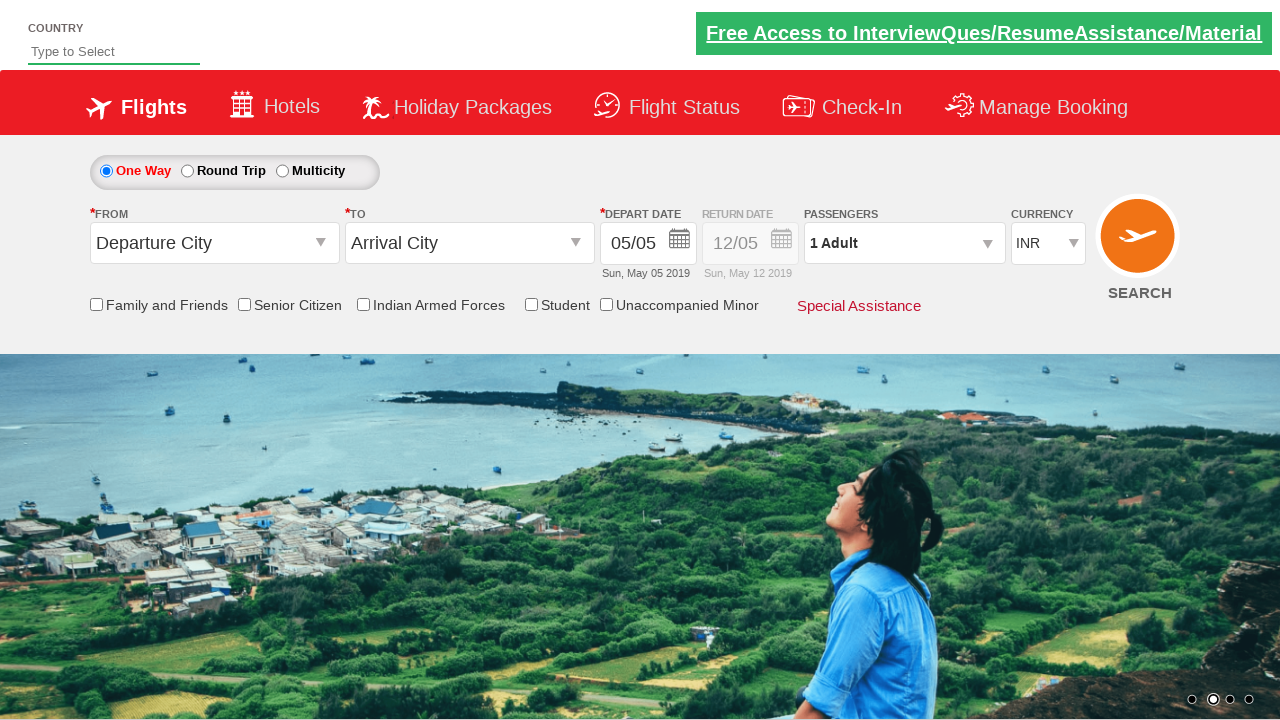

Selected dropdown option at index 3 on #ctl00_mainContent_DropDownListCurrency
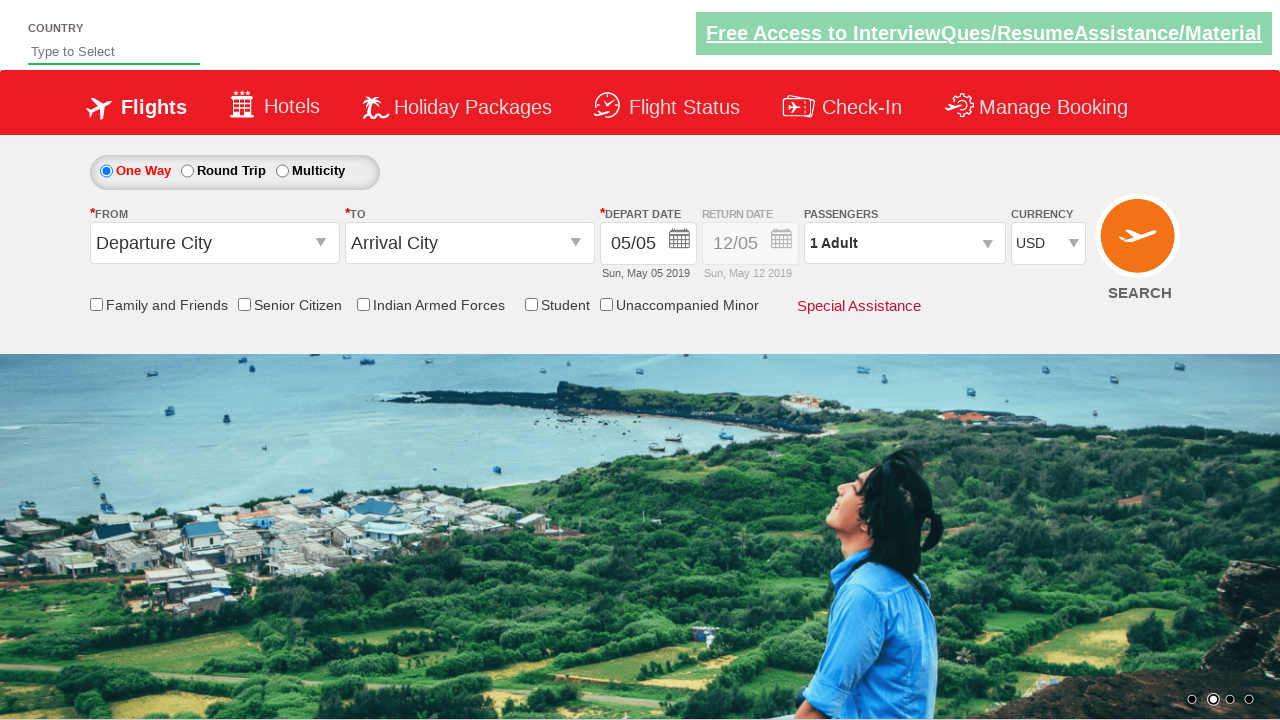

Selected dropdown option by visible text 'AED' on #ctl00_mainContent_DropDownListCurrency
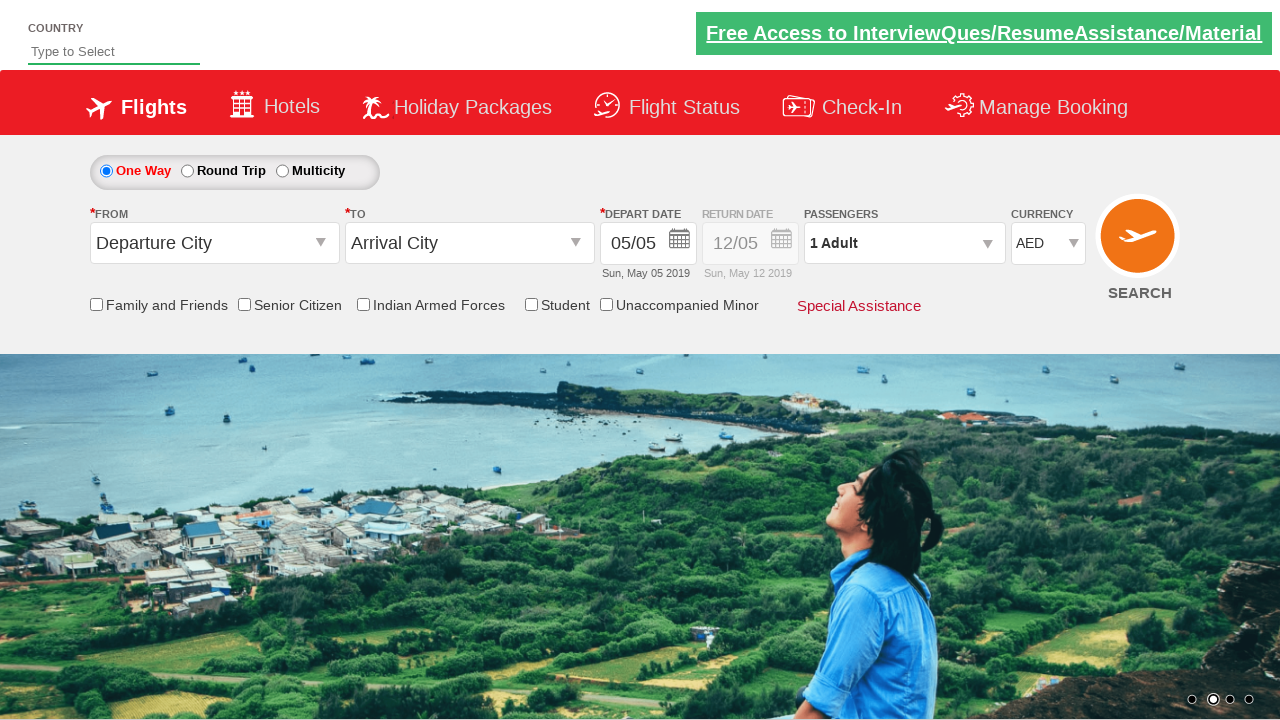

Selected dropdown option by value 'INR' on #ctl00_mainContent_DropDownListCurrency
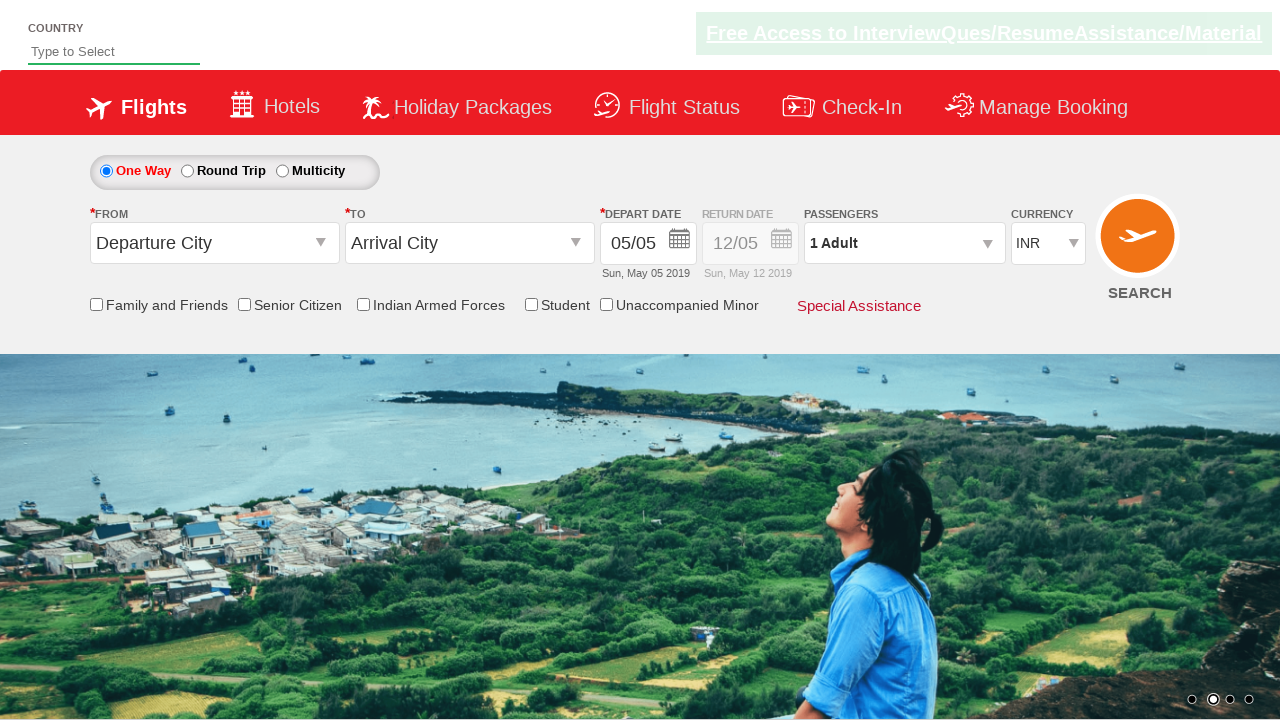

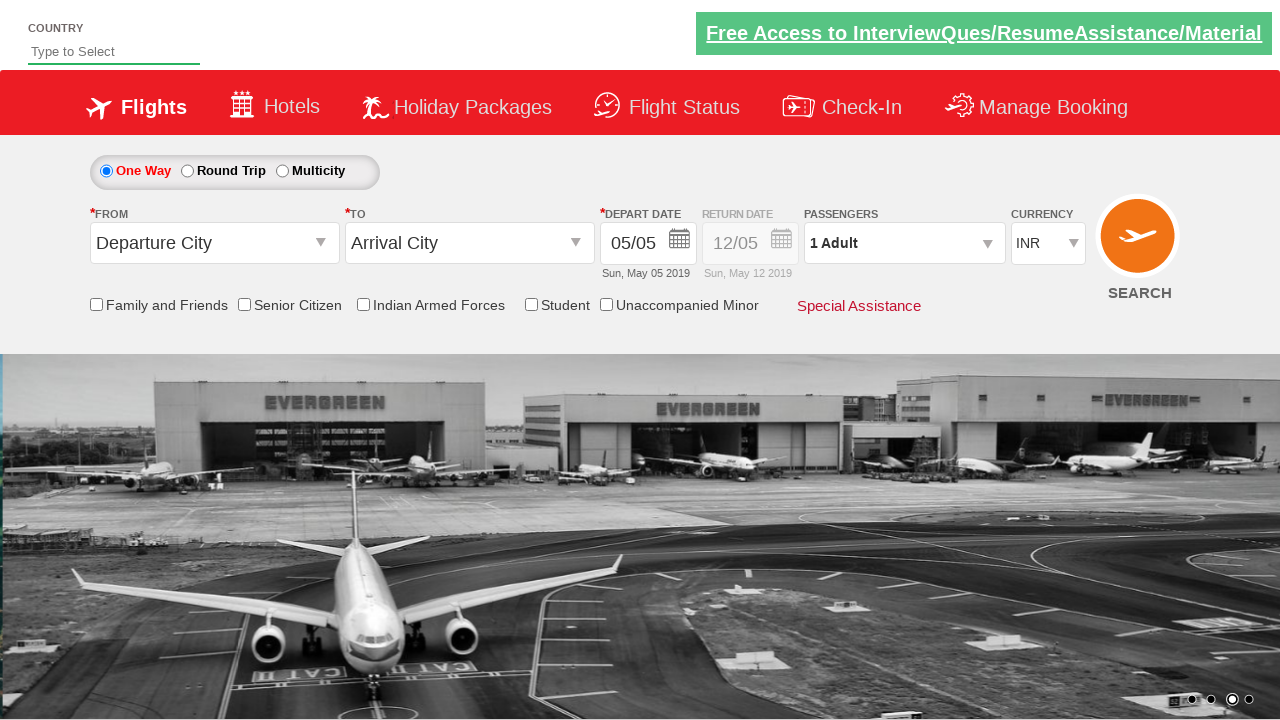